Tests a form submission with dynamic attributes by filling username, password, confirm password, and email fields, then submitting the form and verifying the success message

Starting URL: https://v1.training-support.net/selenium/dynamic-attributes

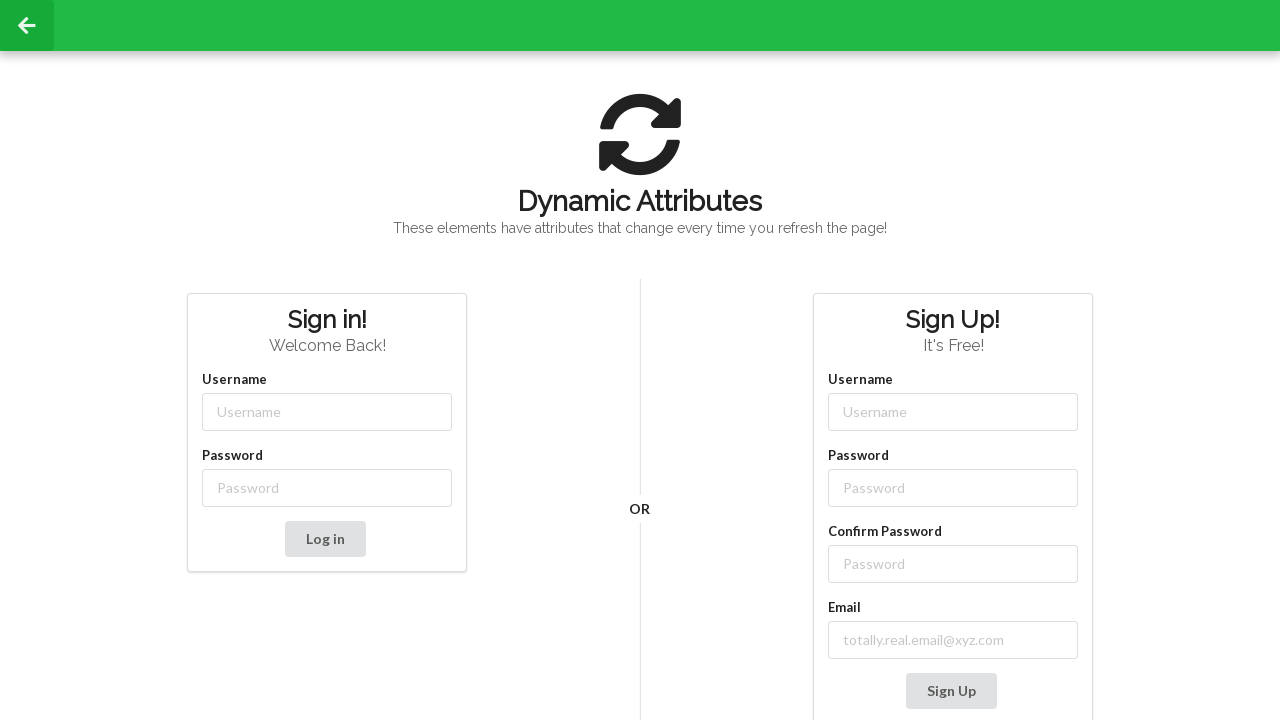

Filled username field with 'DurgaK' using dynamic class attribute on //input[contains(@class, '-username')]
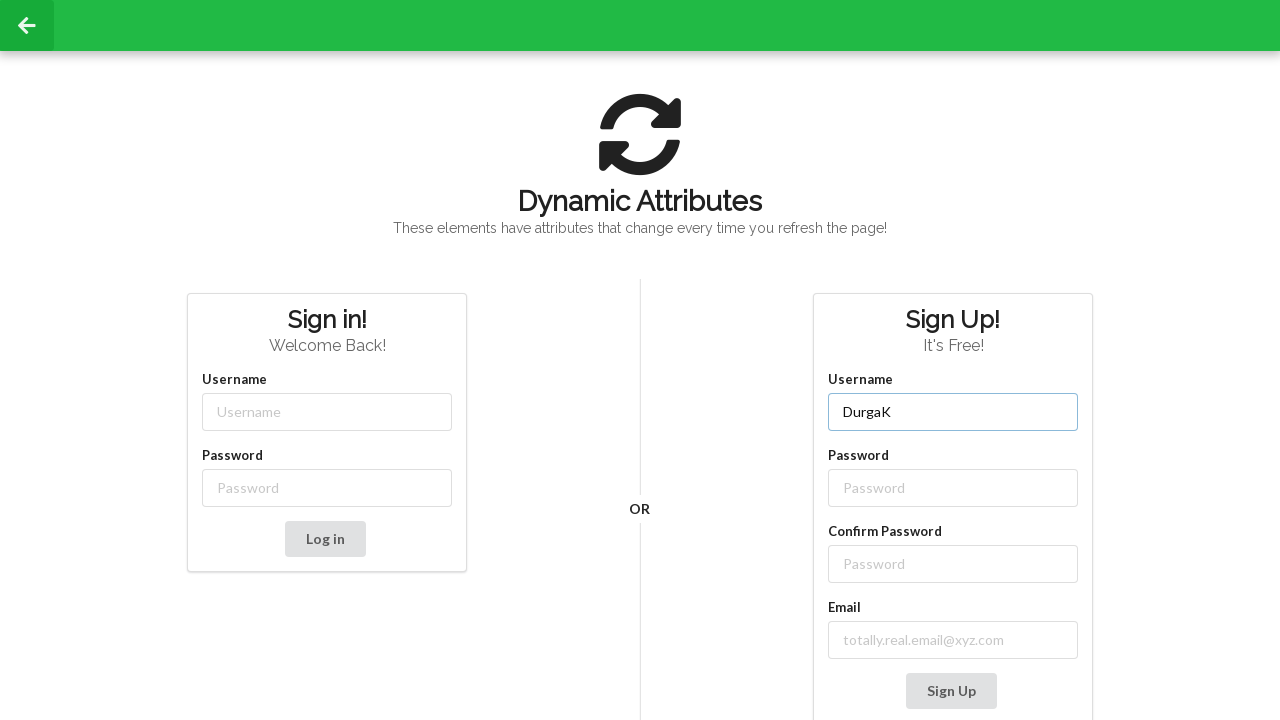

Filled password field with 'password' using dynamic class attribute on //input[contains(@class, '-password')]
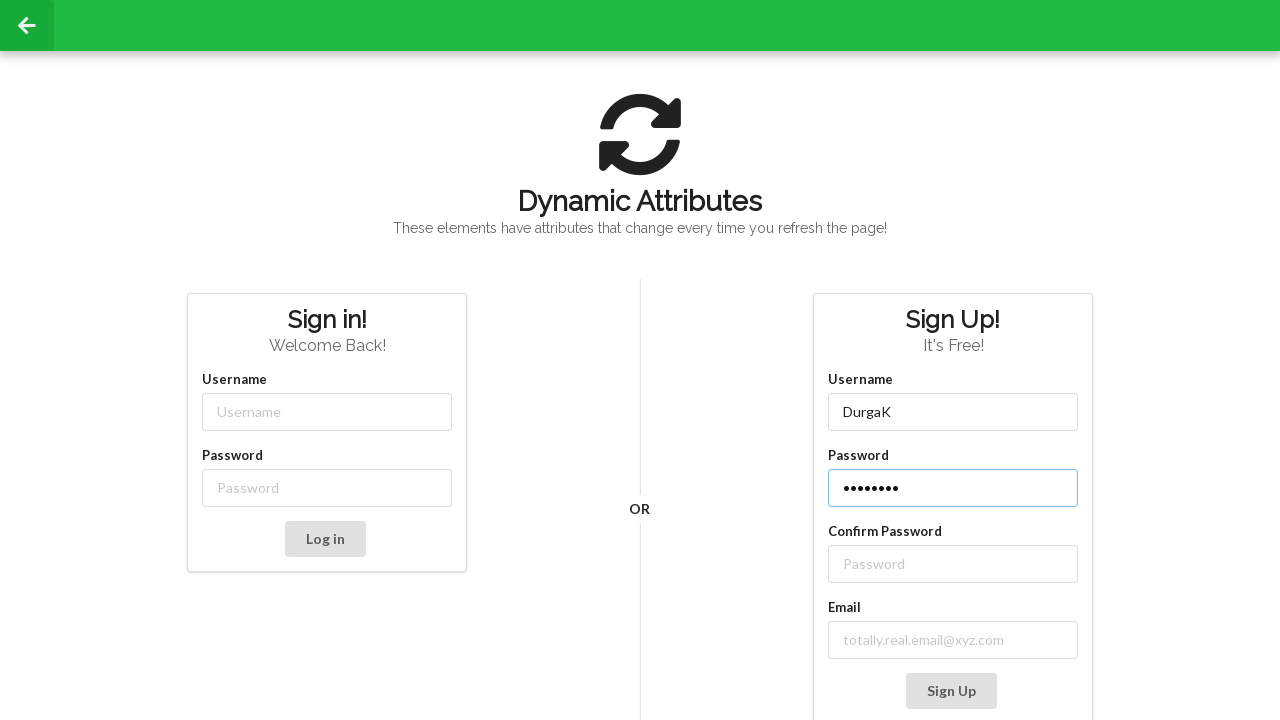

Filled confirm password field with 'password' using label text locator on //label[text() = 'Confirm Password']/following-sibling::input
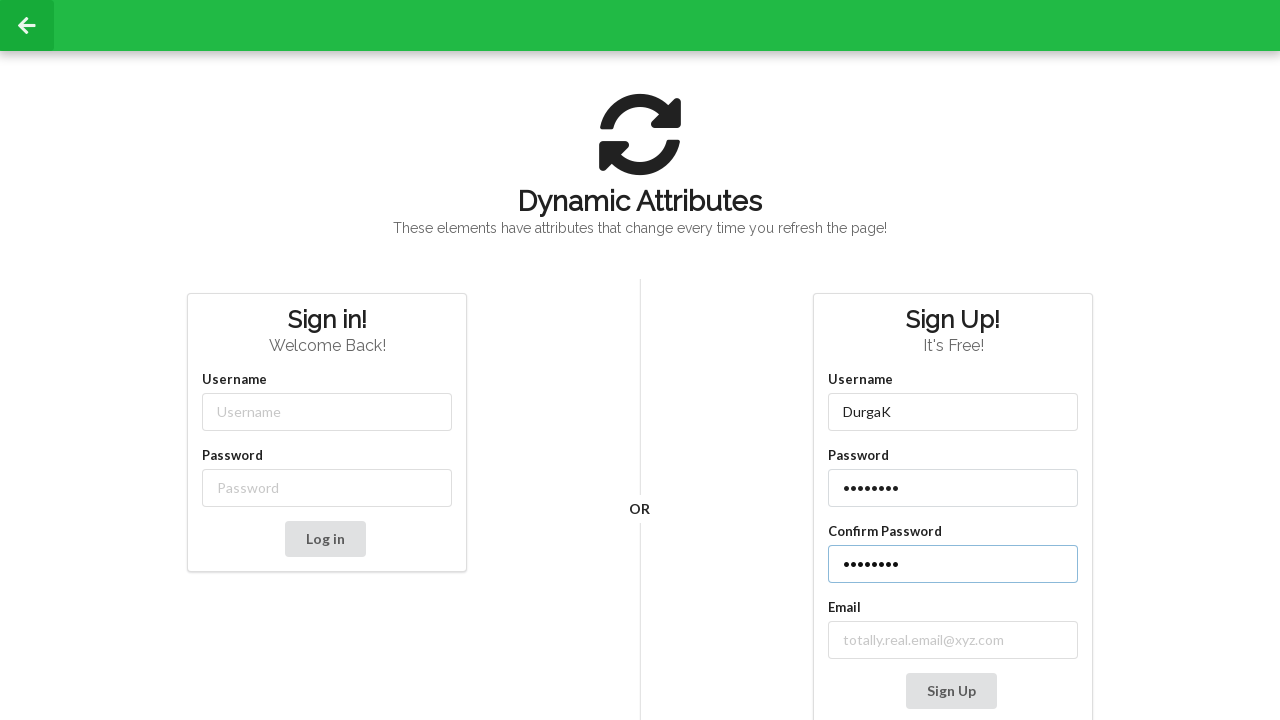

Filled email field with 'dk@gmail.com' using dynamic class attribute on //input[contains(@class, 'email-')]
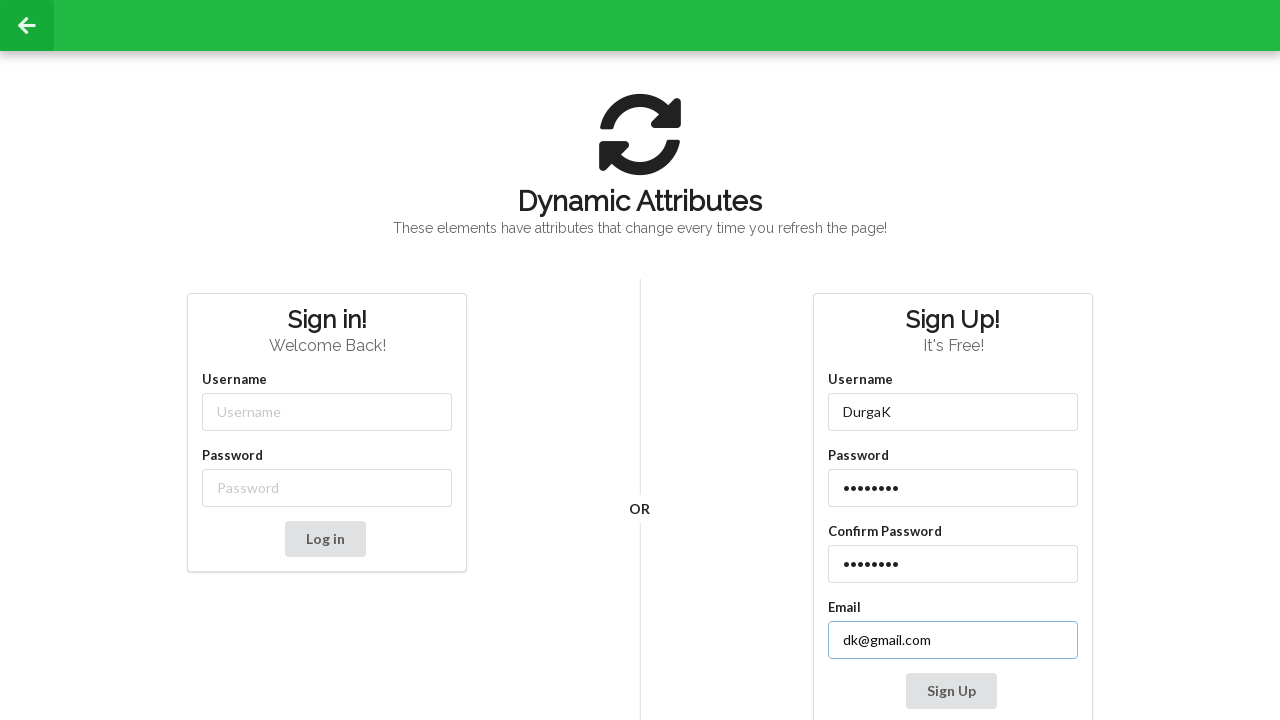

Clicked submit button to submit the form at (951, 691) on xpath=//div[2]/div/div[3]/div/div/button
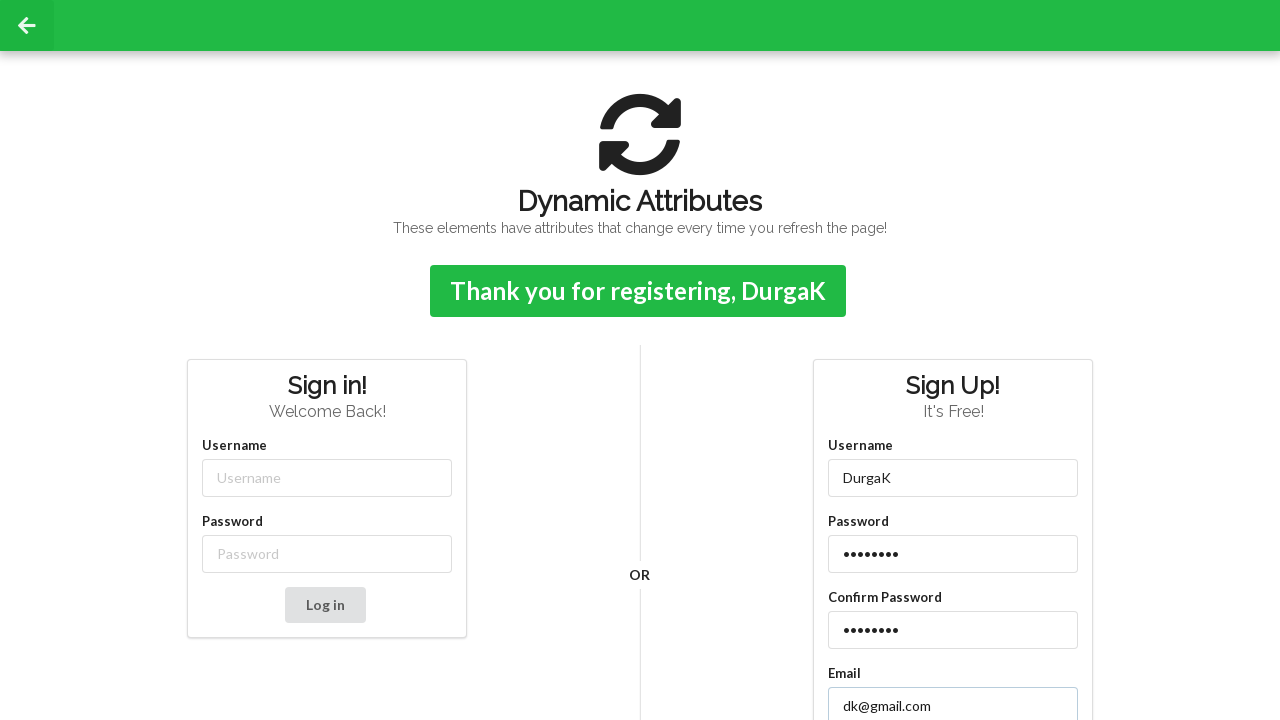

Success message appeared with id 'action-confirmation'
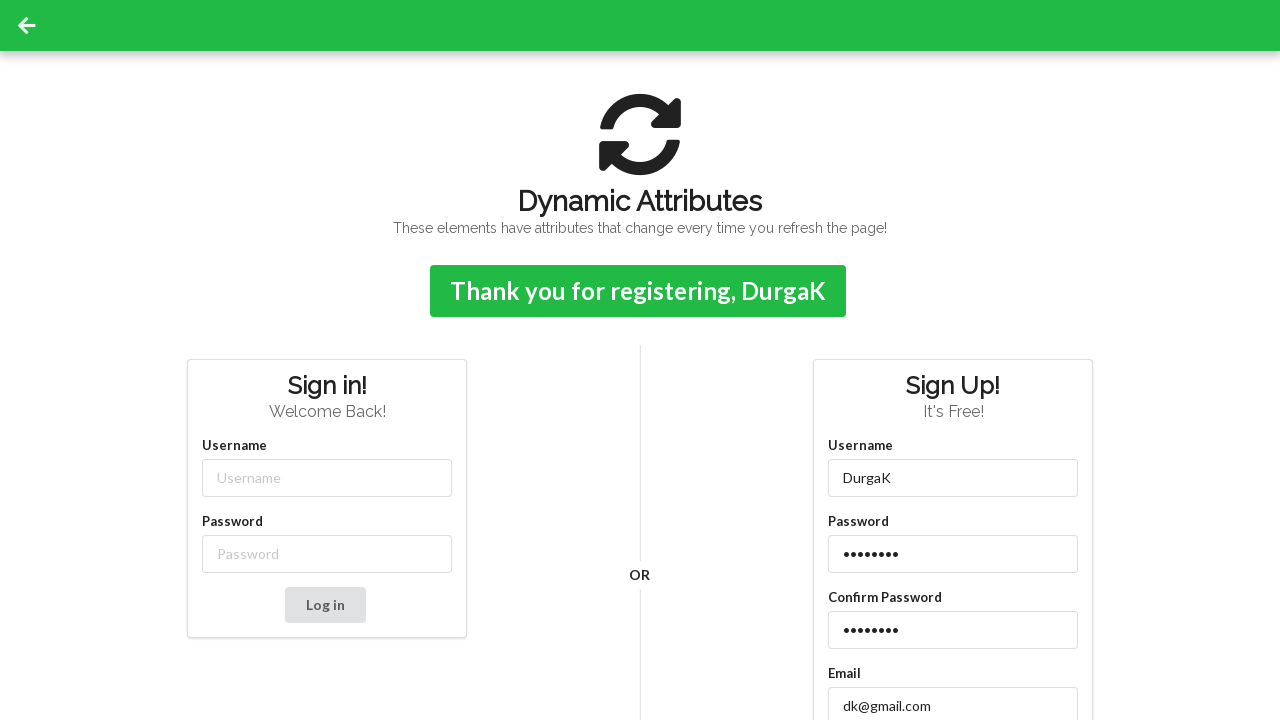

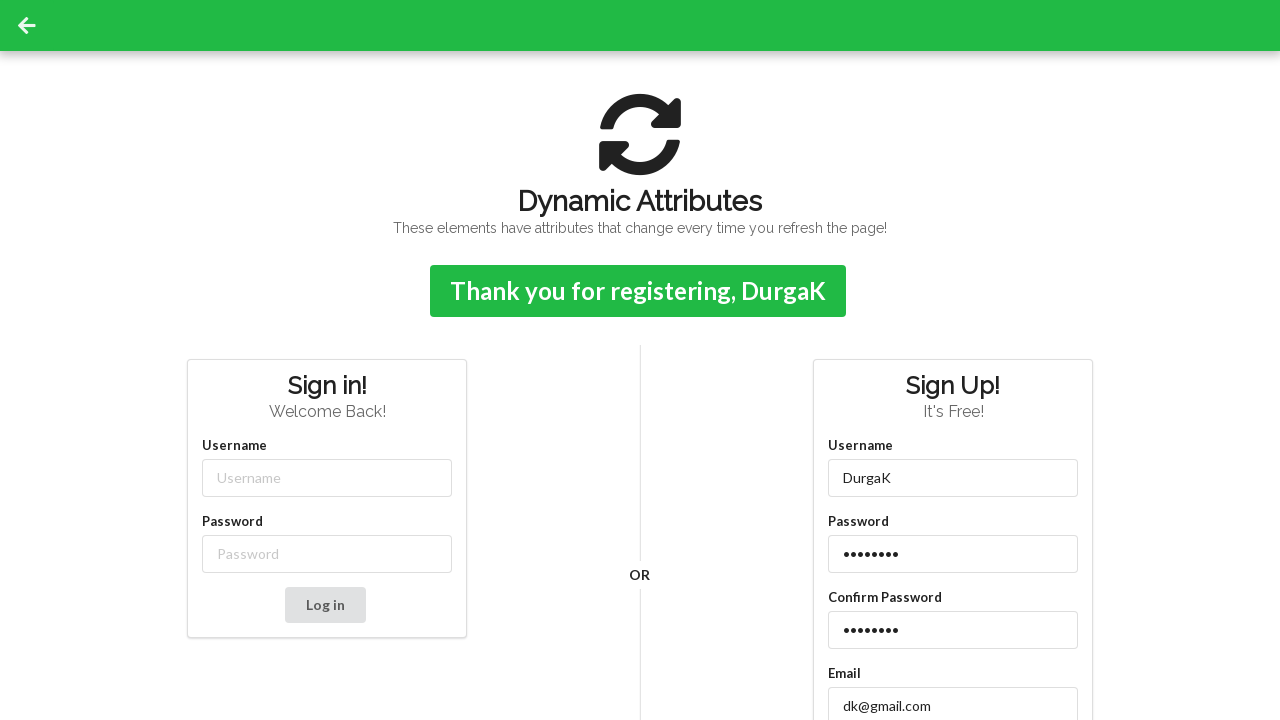